Tests editing a task by clicking outside the edit field to confirm the edit on the Active filter.

Starting URL: https://todomvc4tasj.herokuapp.com/

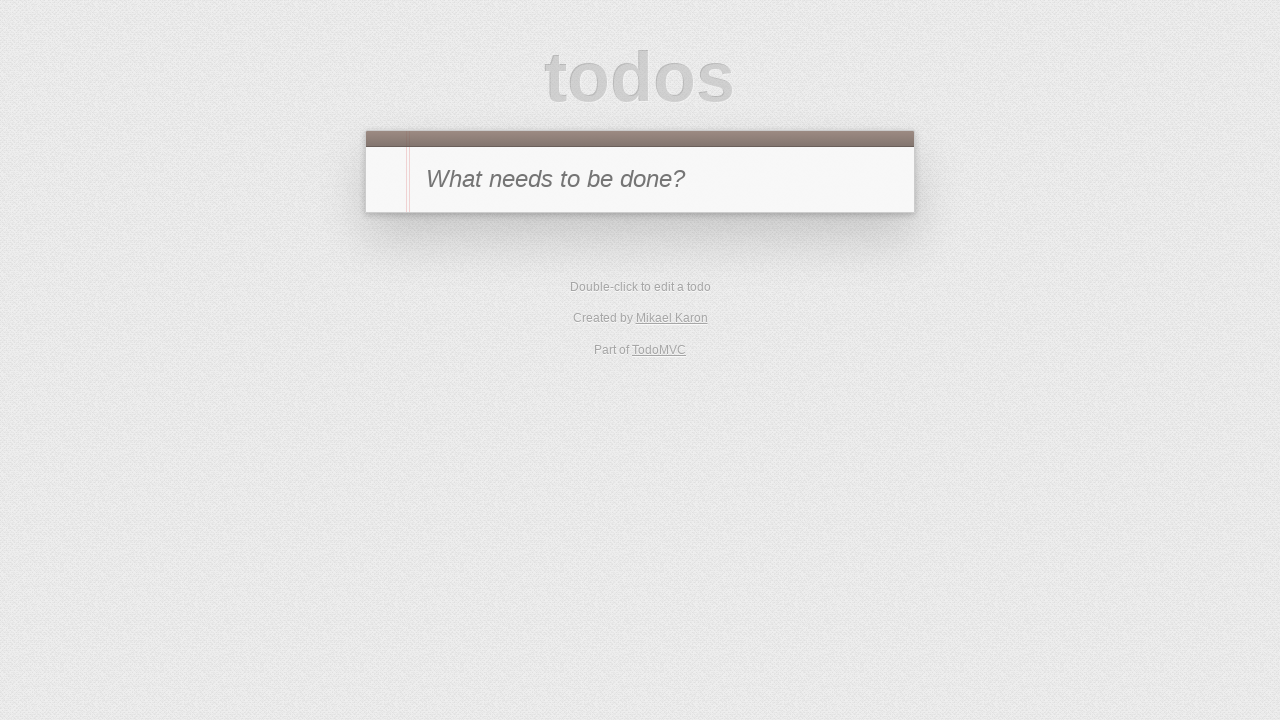

Filled new task input field with '1' on #new-todo
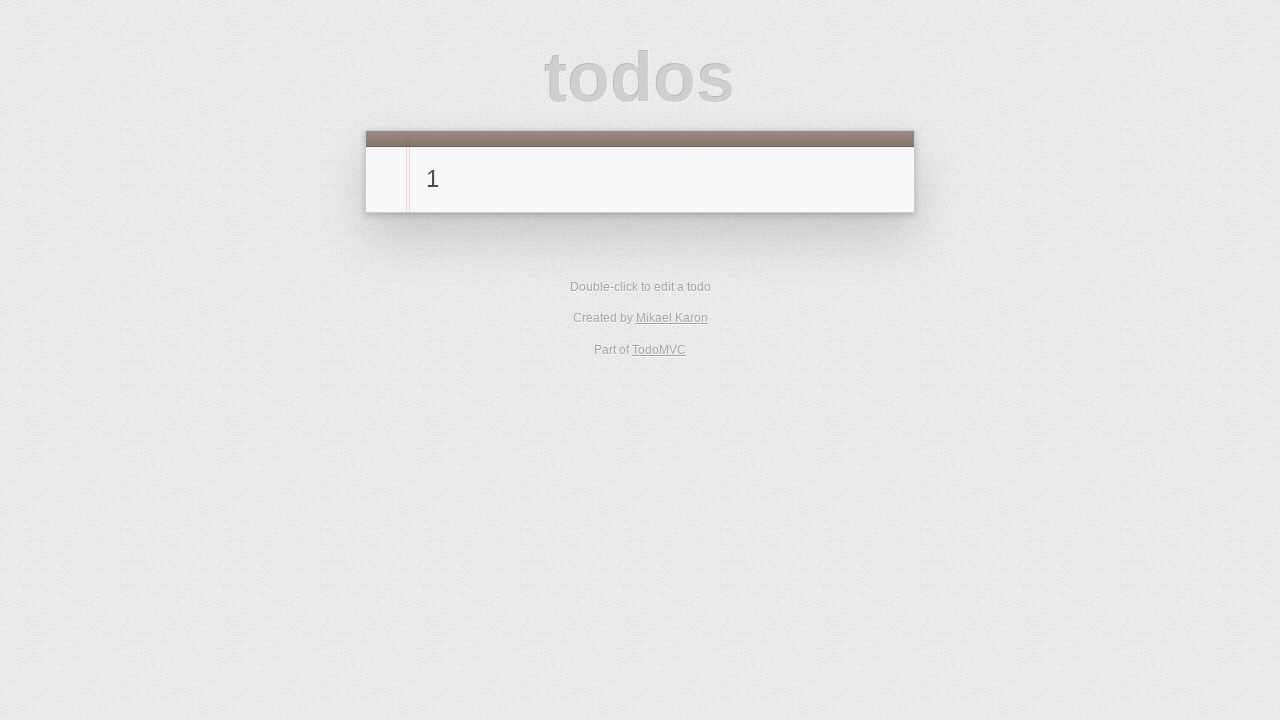

Pressed Enter to add task '1' on #new-todo
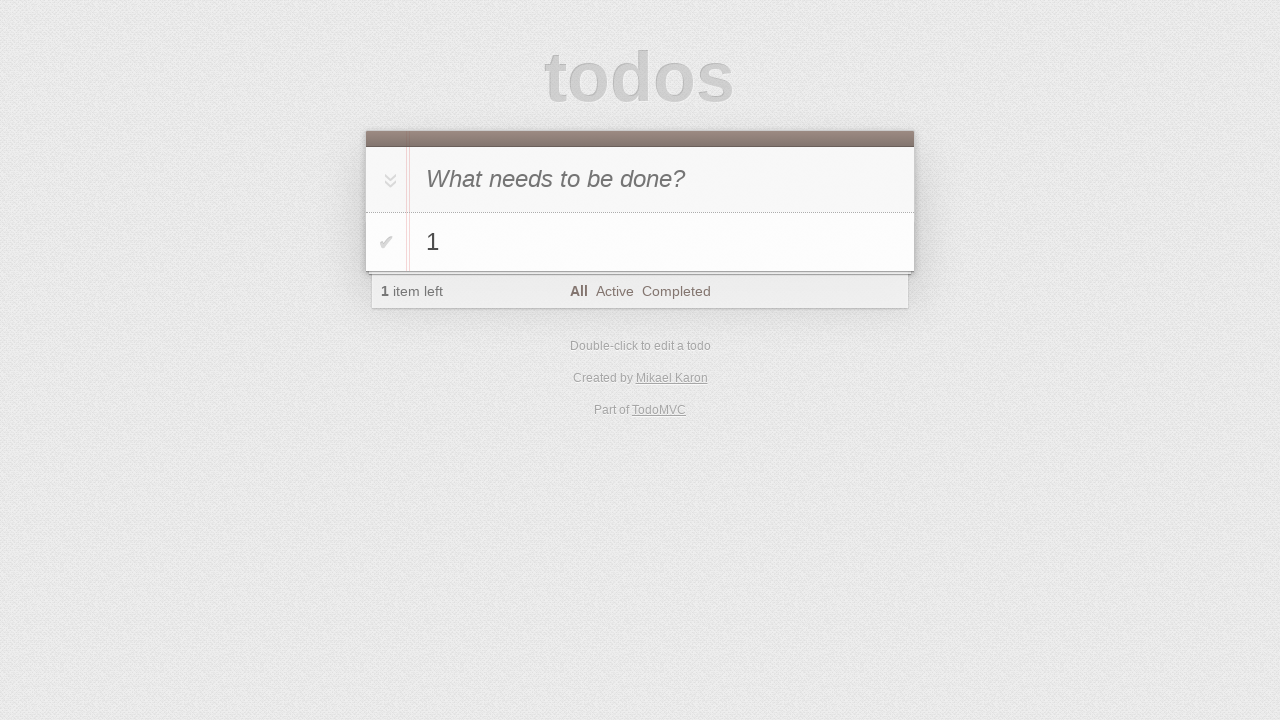

Clicked Active filter at (614, 291) on text=Active
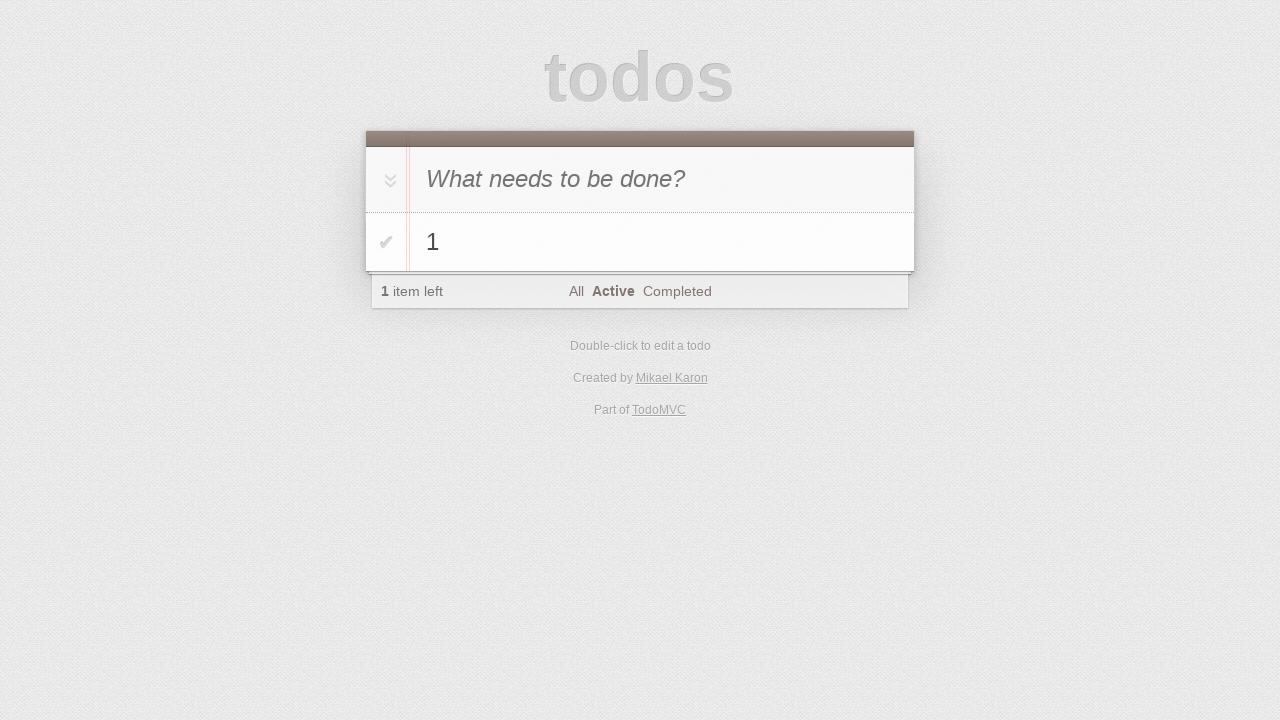

Double-clicked task '1' to enter edit mode at (662, 242) on #todo-list>li >> text='1'
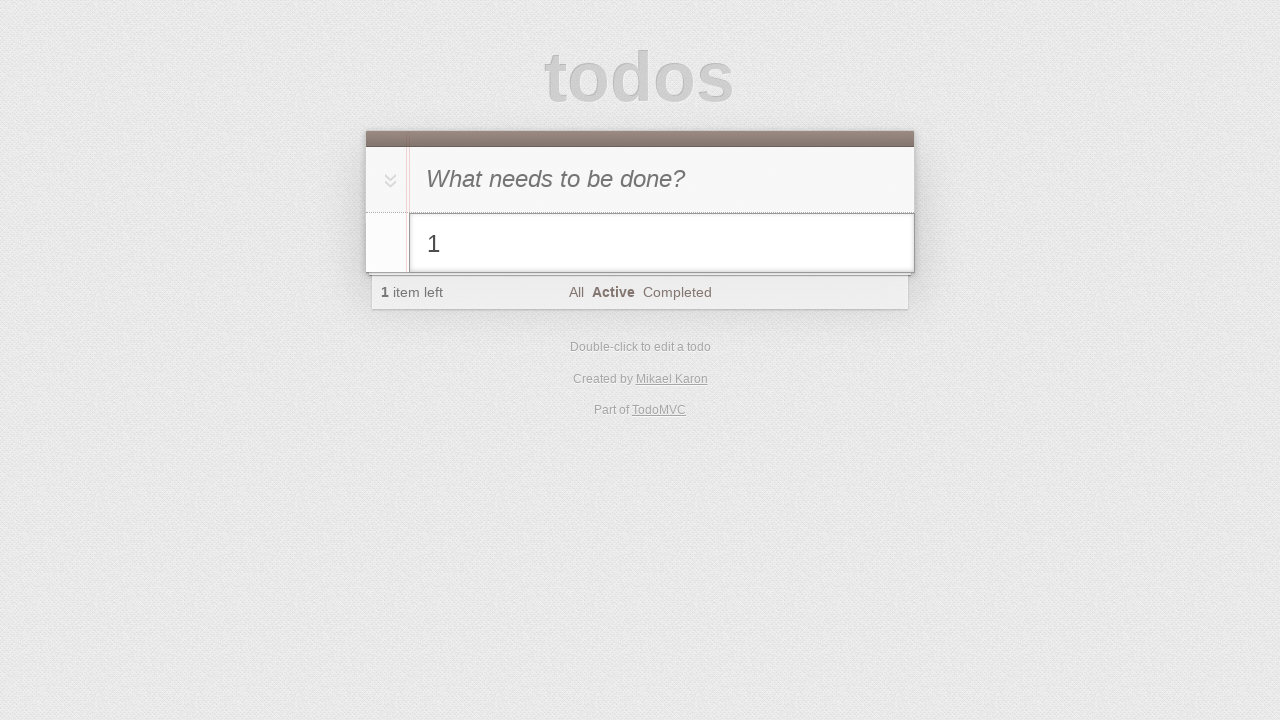

Filled edit field with '1 edited' on #todo-list>li.editing .edit
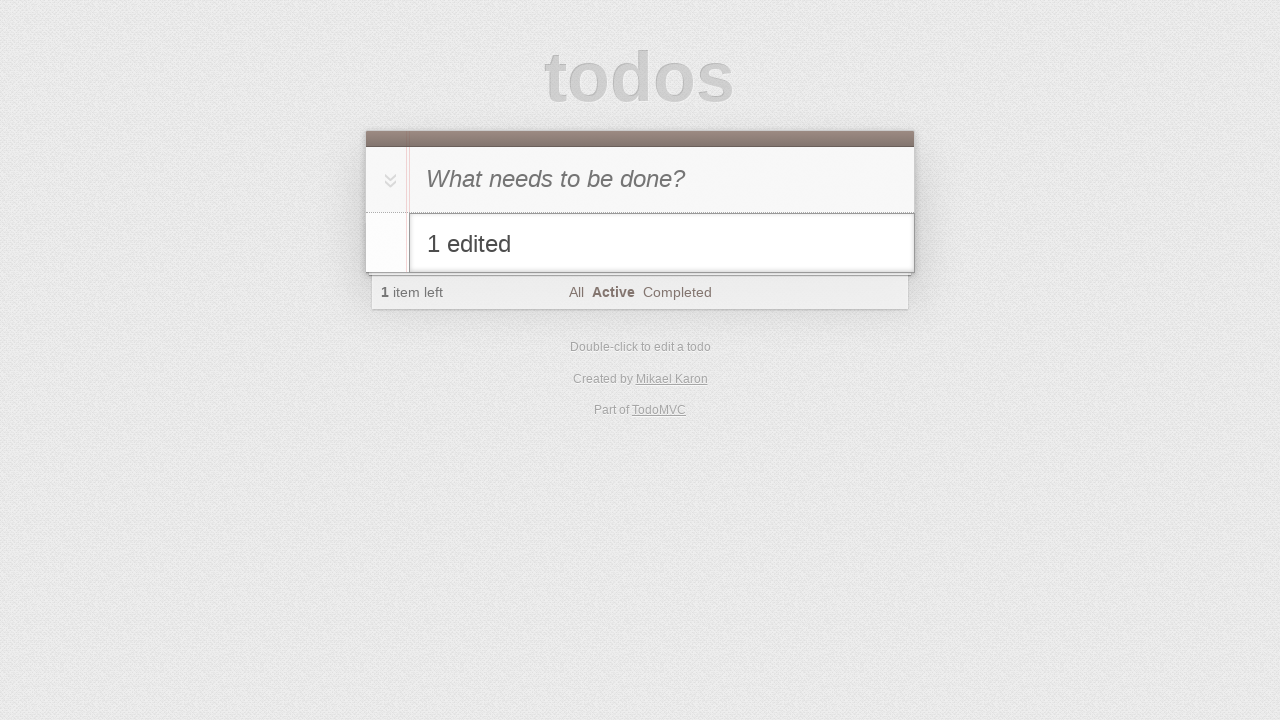

Clicked outside edit field to confirm the edit at (640, 179) on #new-todo
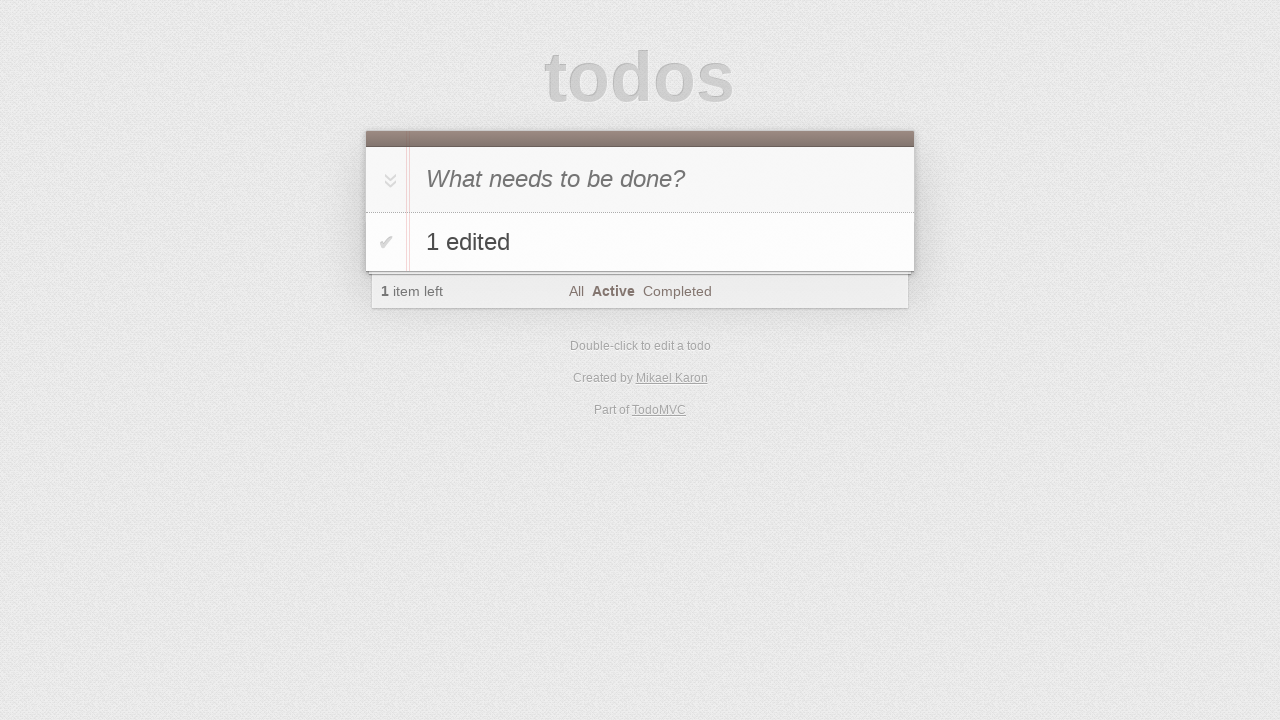

Verified edited task text '1 edited' appears in list
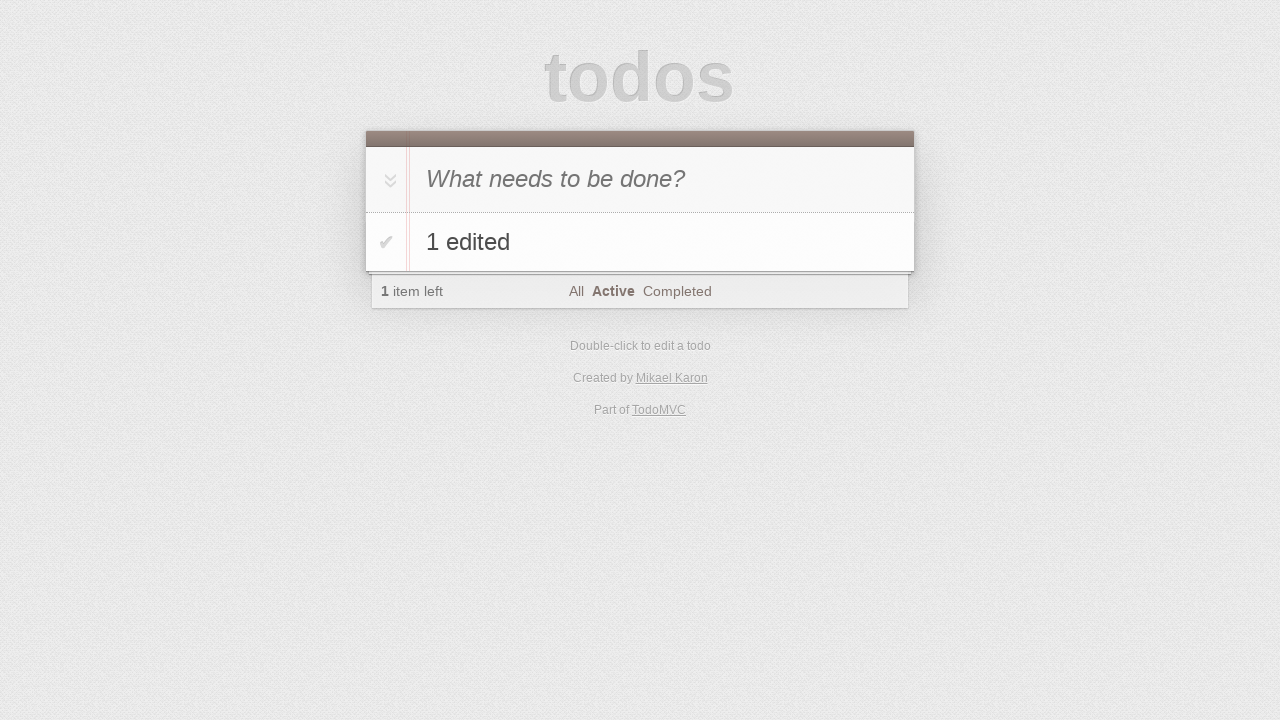

Verified task count shows '1'
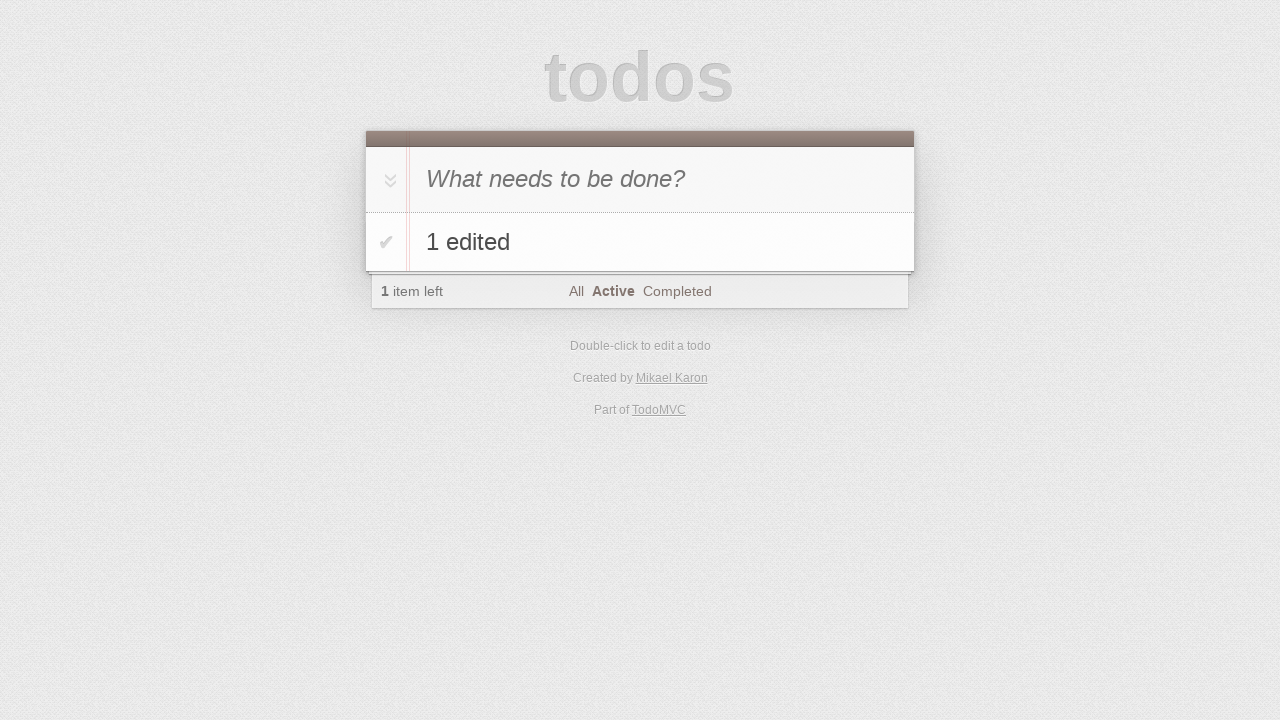

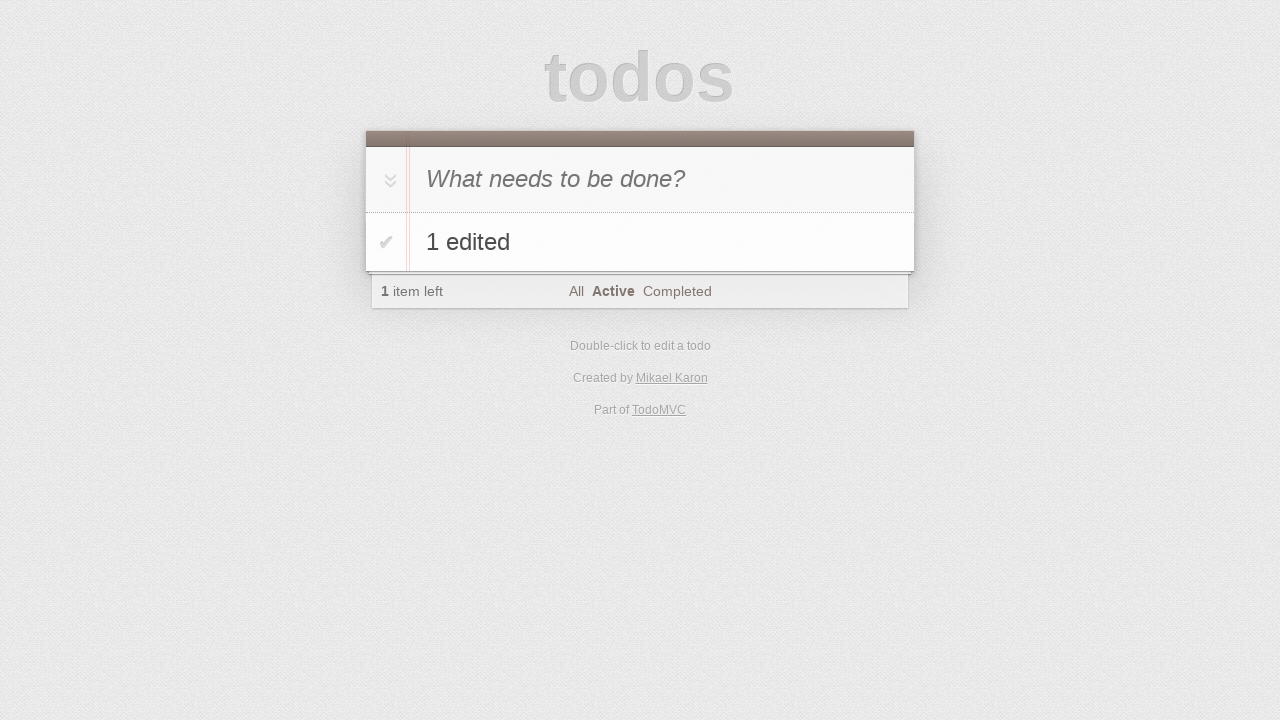